Tests JavaScript prompt dialog by clicking the third button, entering a name in the prompt, accepting it, and verifying the result message contains the entered name

Starting URL: https://the-internet.herokuapp.com/javascript_alerts

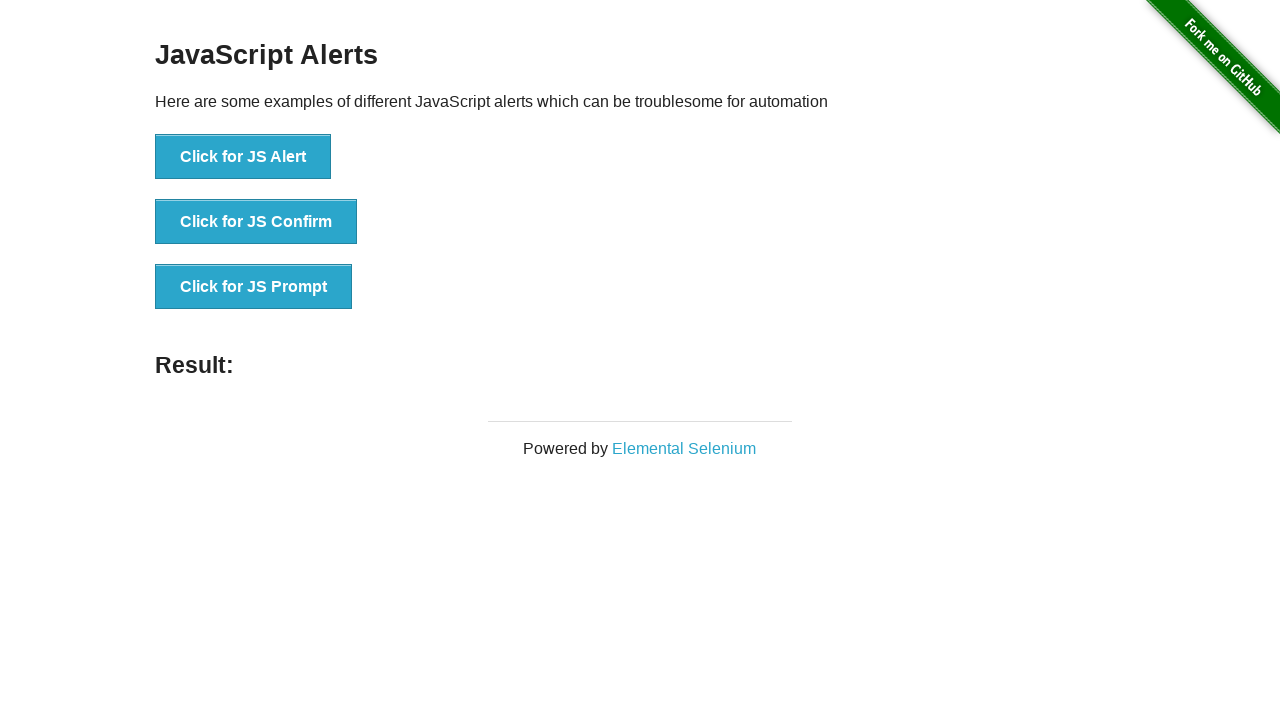

Set up dialog handler to accept prompt with 'Marcus Thompson'
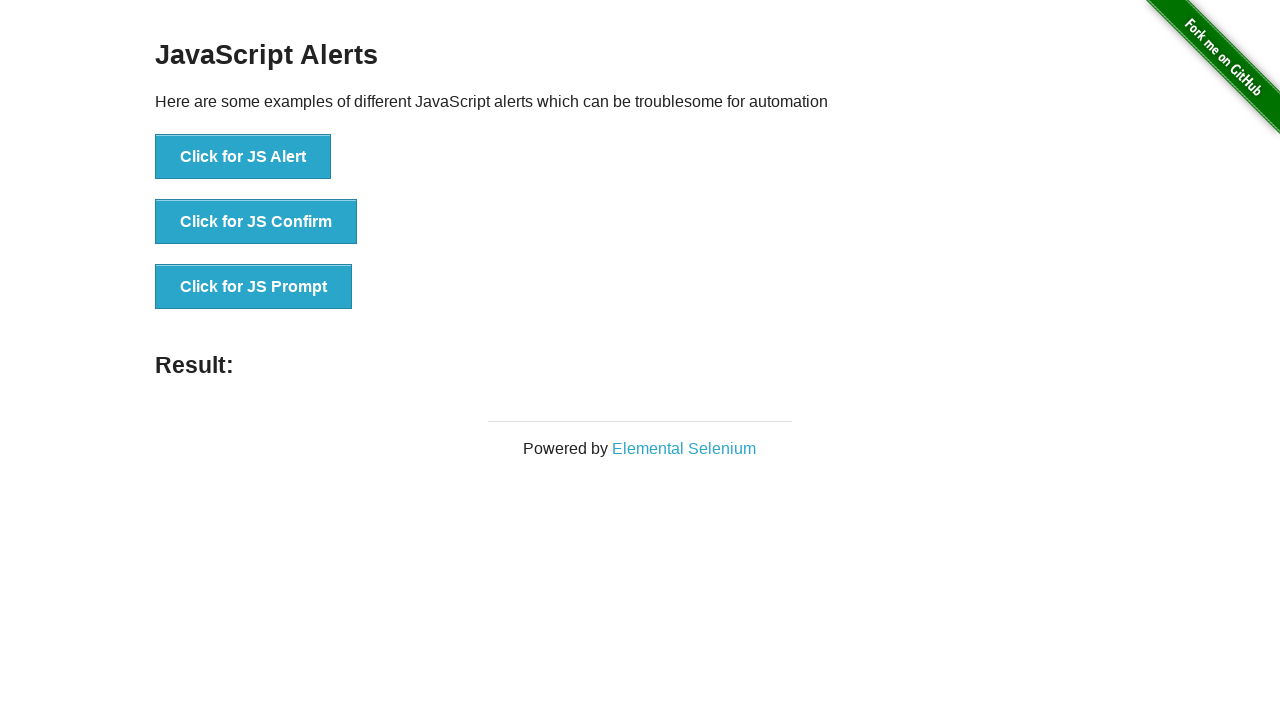

Clicked the JS Prompt button at (254, 287) on xpath=//*[text()='Click for JS Prompt']
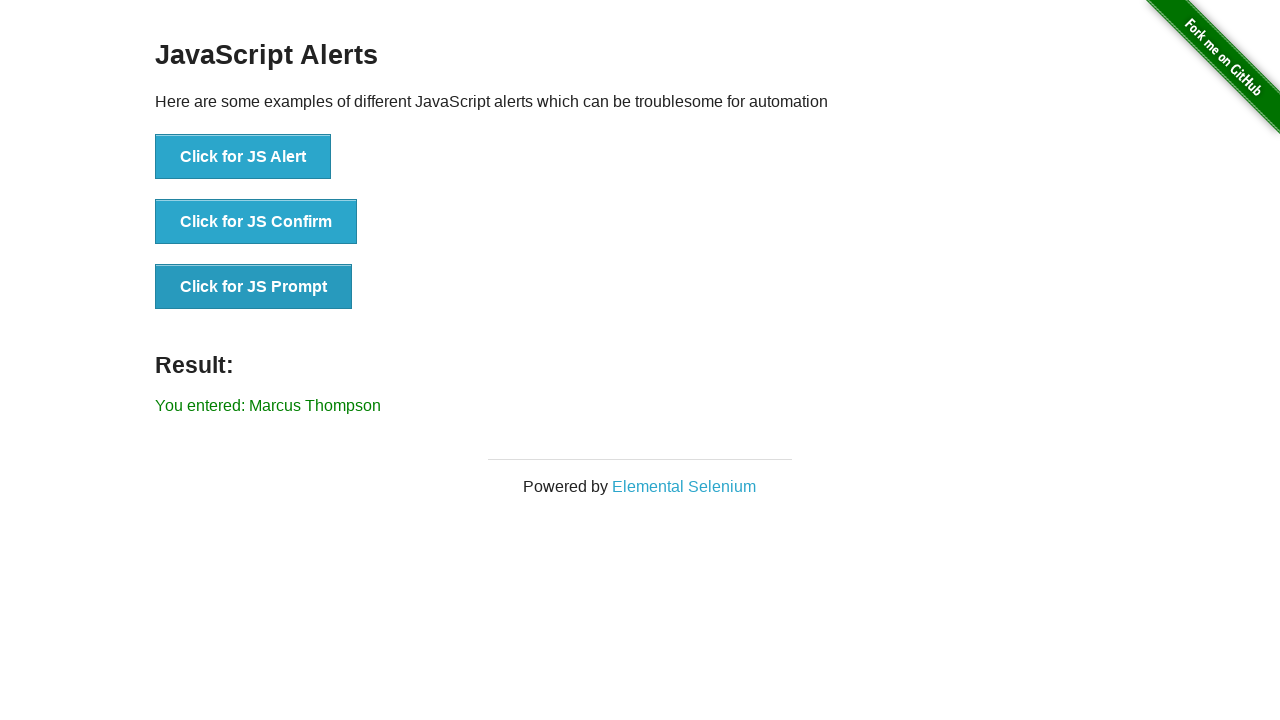

Result message element loaded
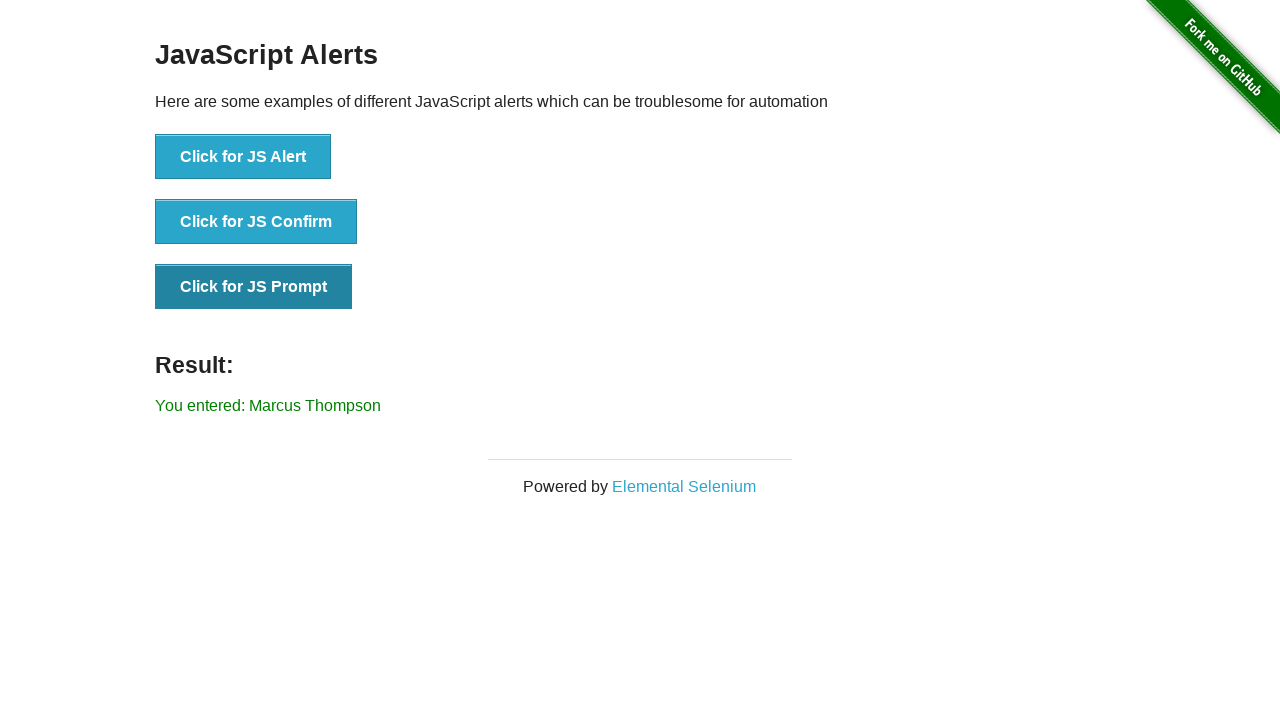

Retrieved result text: 'You entered: Marcus Thompson'
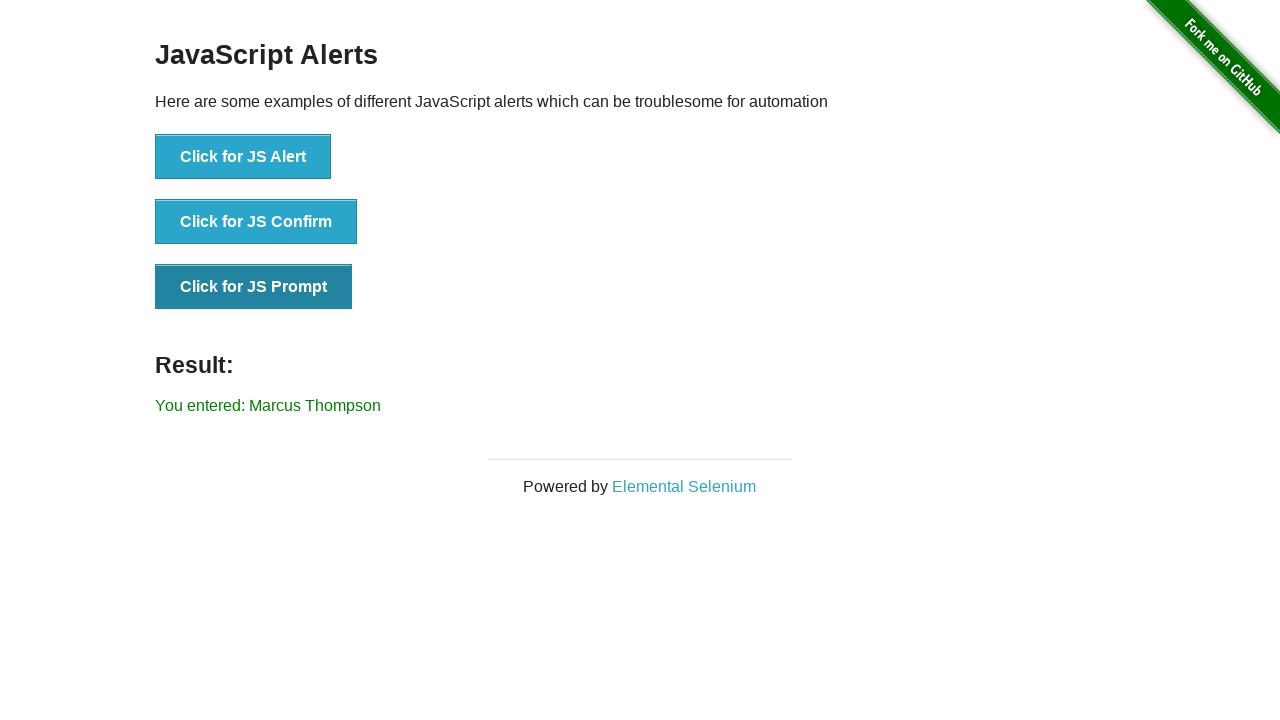

Verified result message contains entered name 'Marcus Thompson'
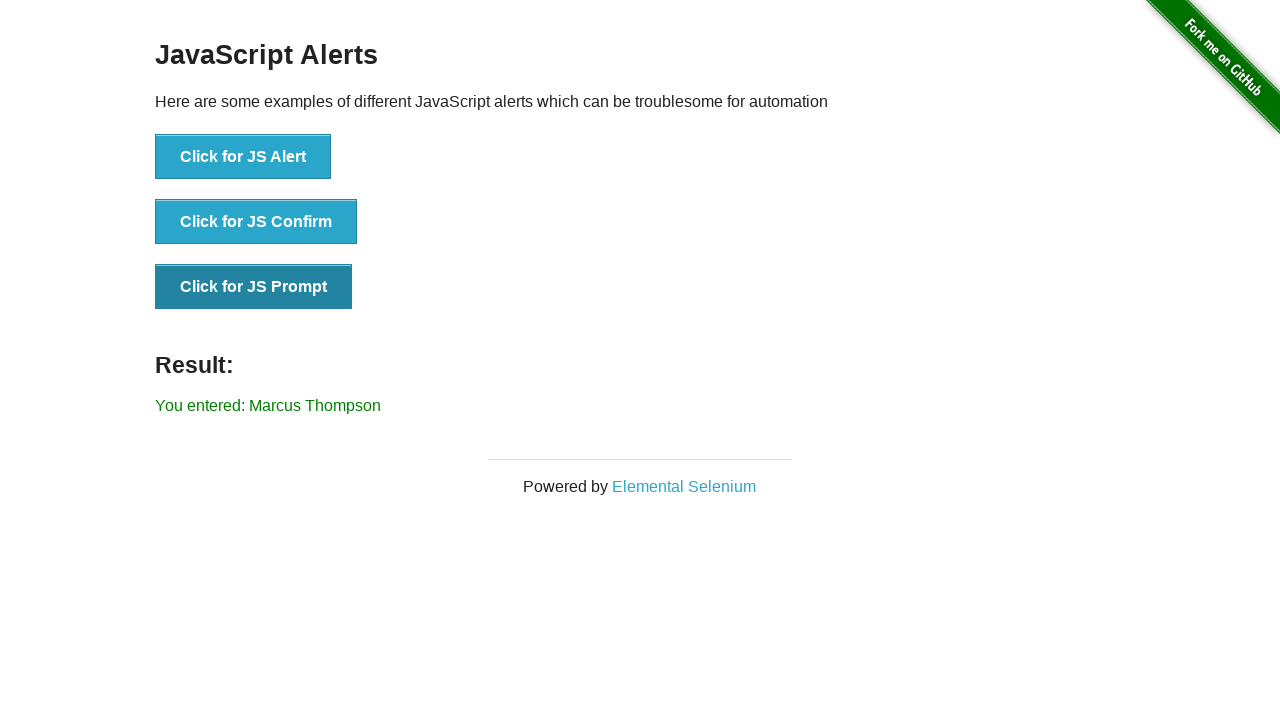

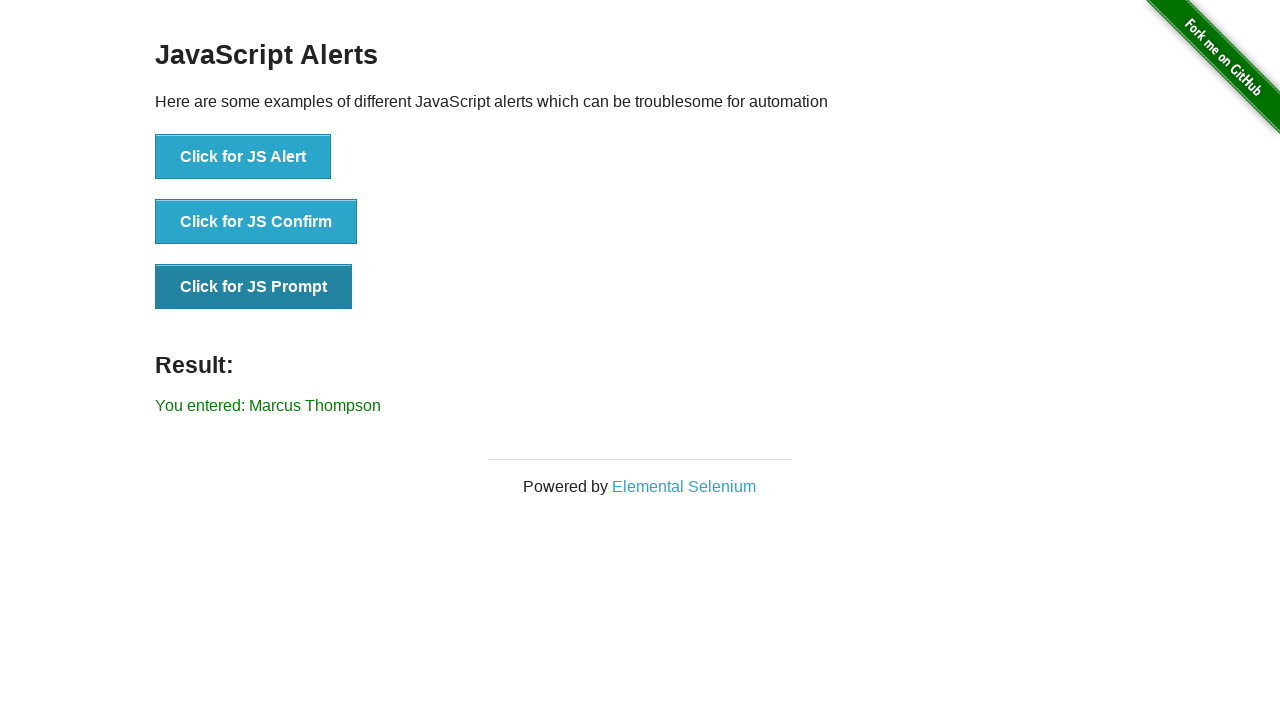